Verifies the search form is present after clicking the search button

Starting URL: https://www.uni-rostock.de/

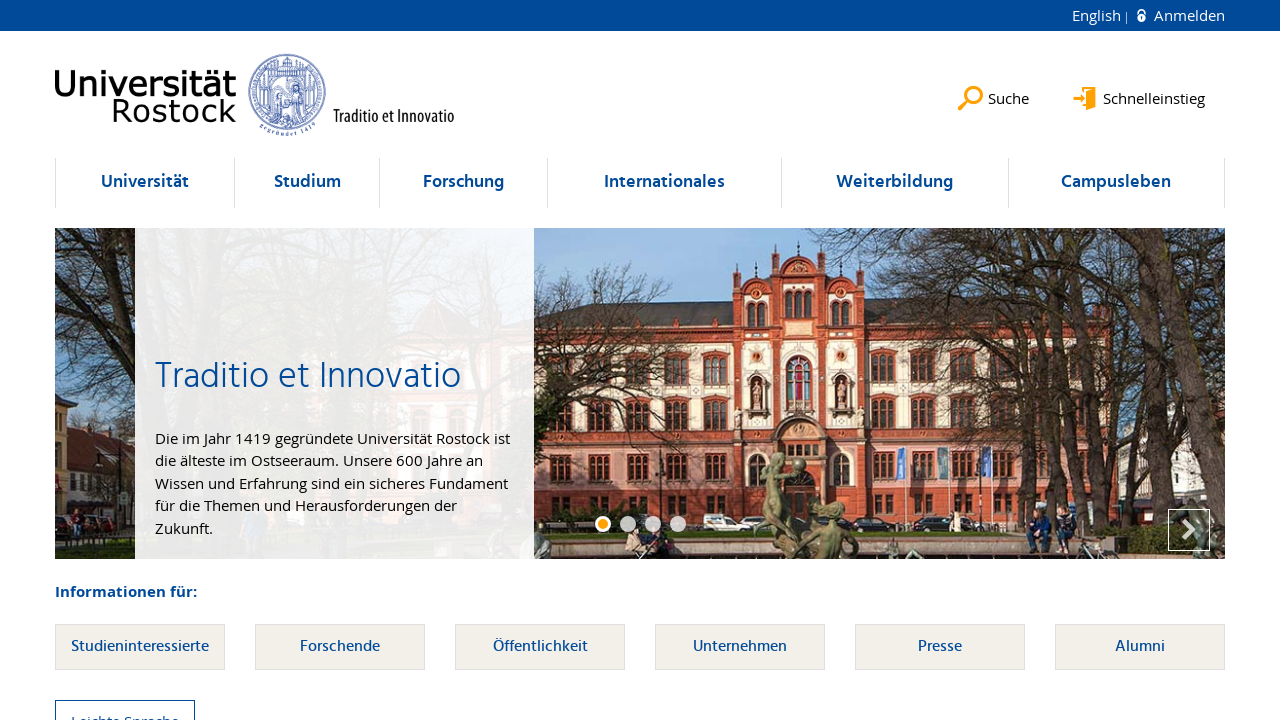

Clicked search button to open search form at (994, 81) on button[data-content='search']
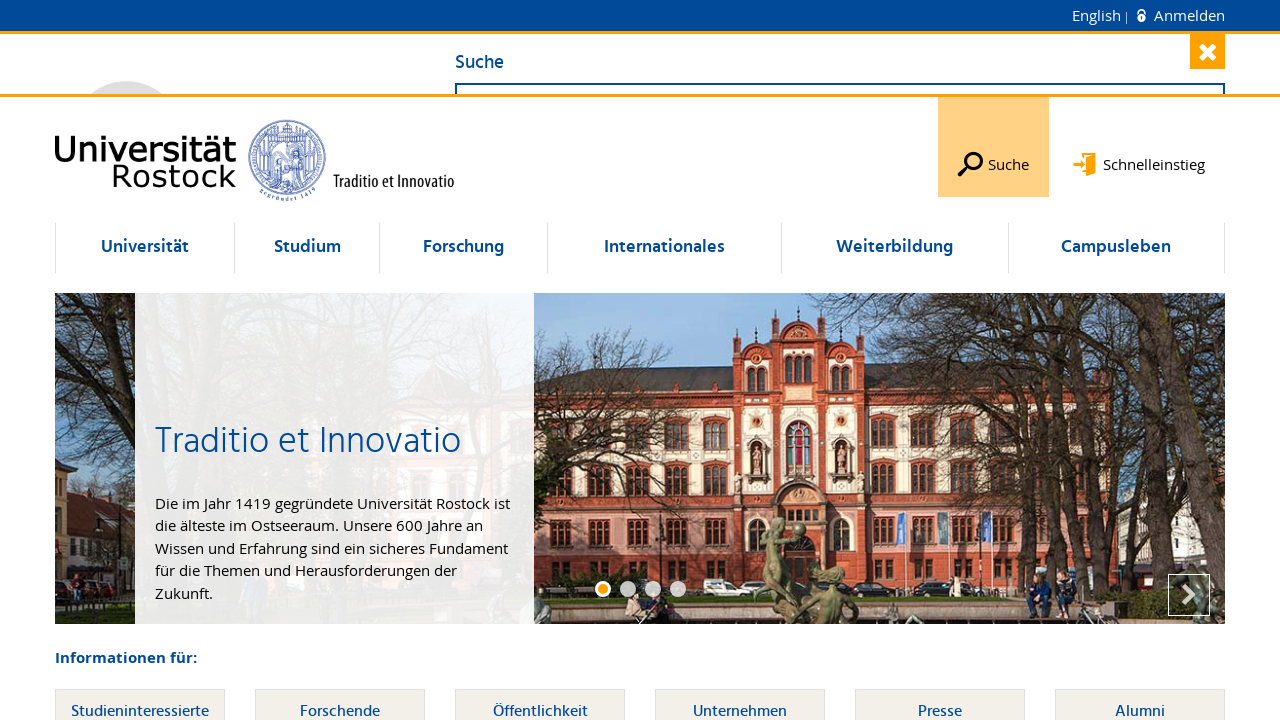

Search form is now visible on the page
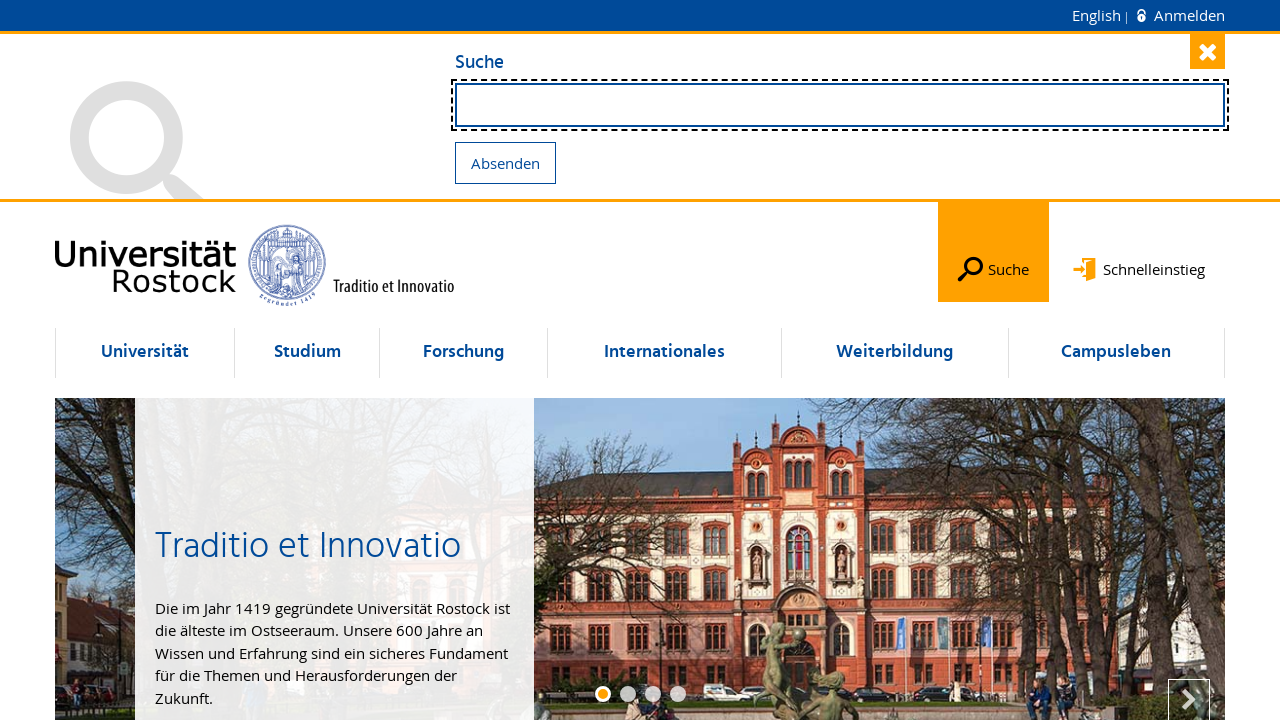

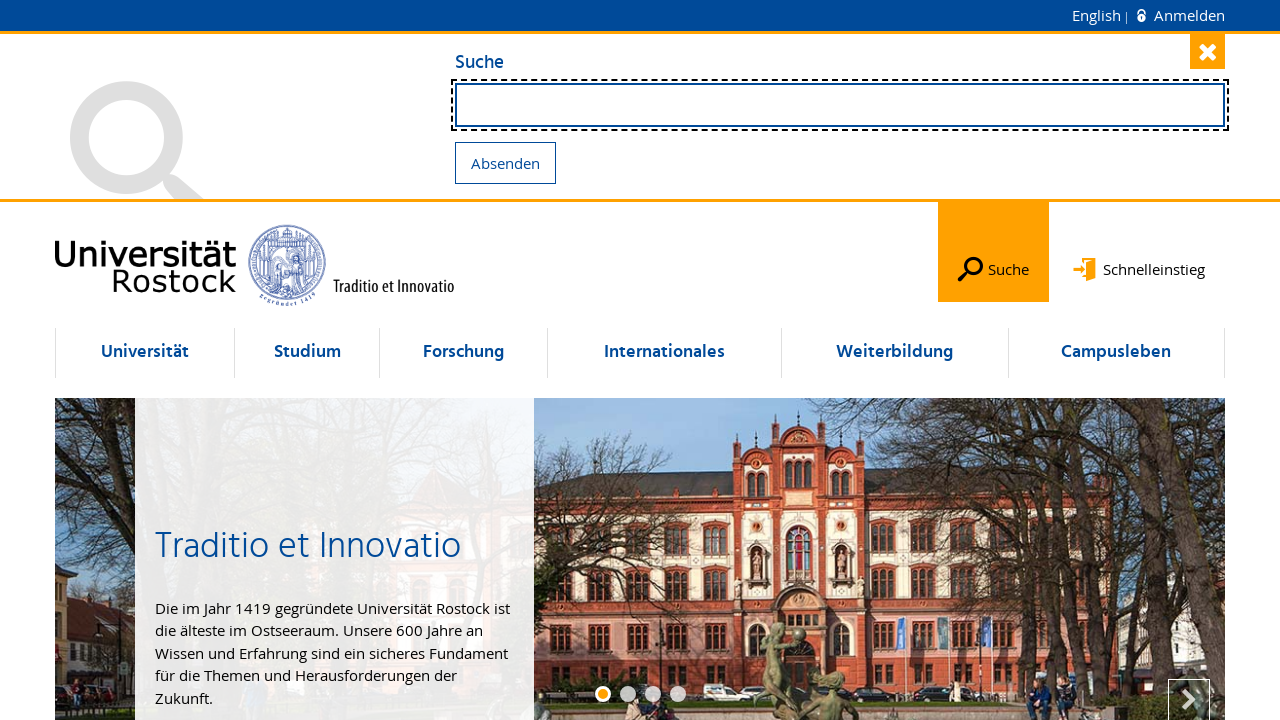